Navigates to the Gravity MVC test application and clicks on the Students navigation link

Starting URL: https://gravitymvctestapplication.azurewebsites.net/

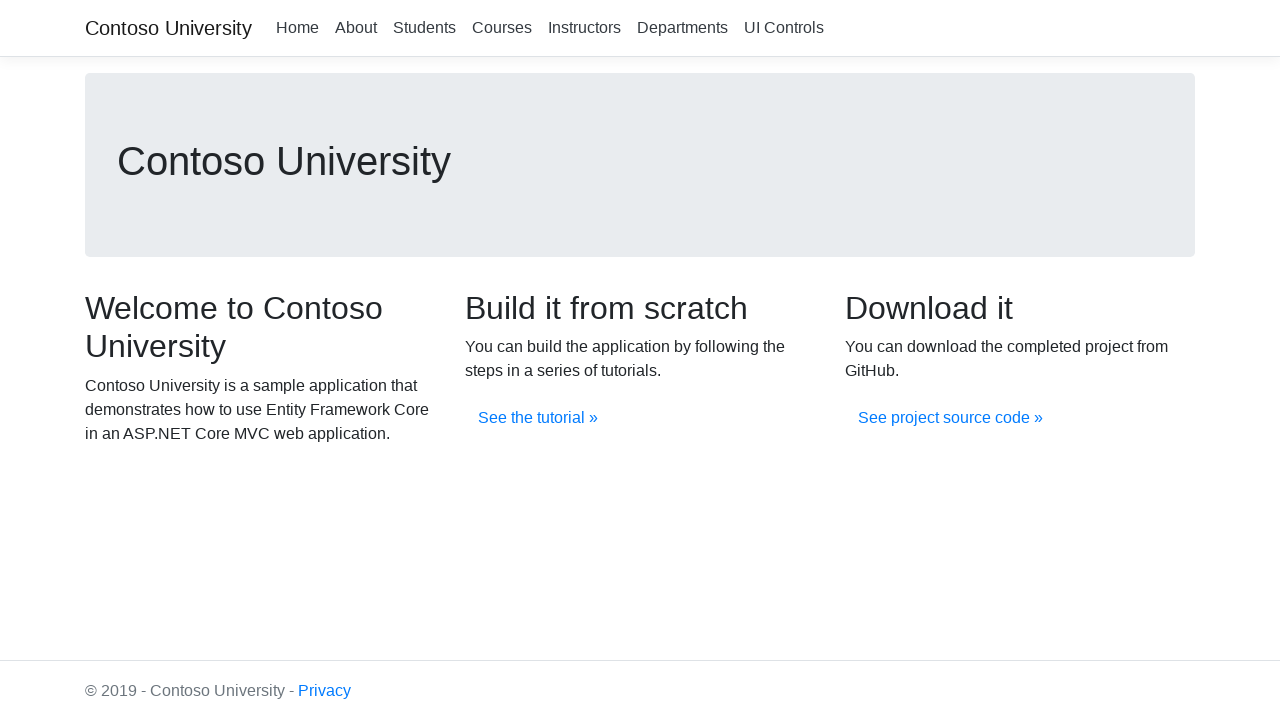

Navigated to Gravity MVC test application home page
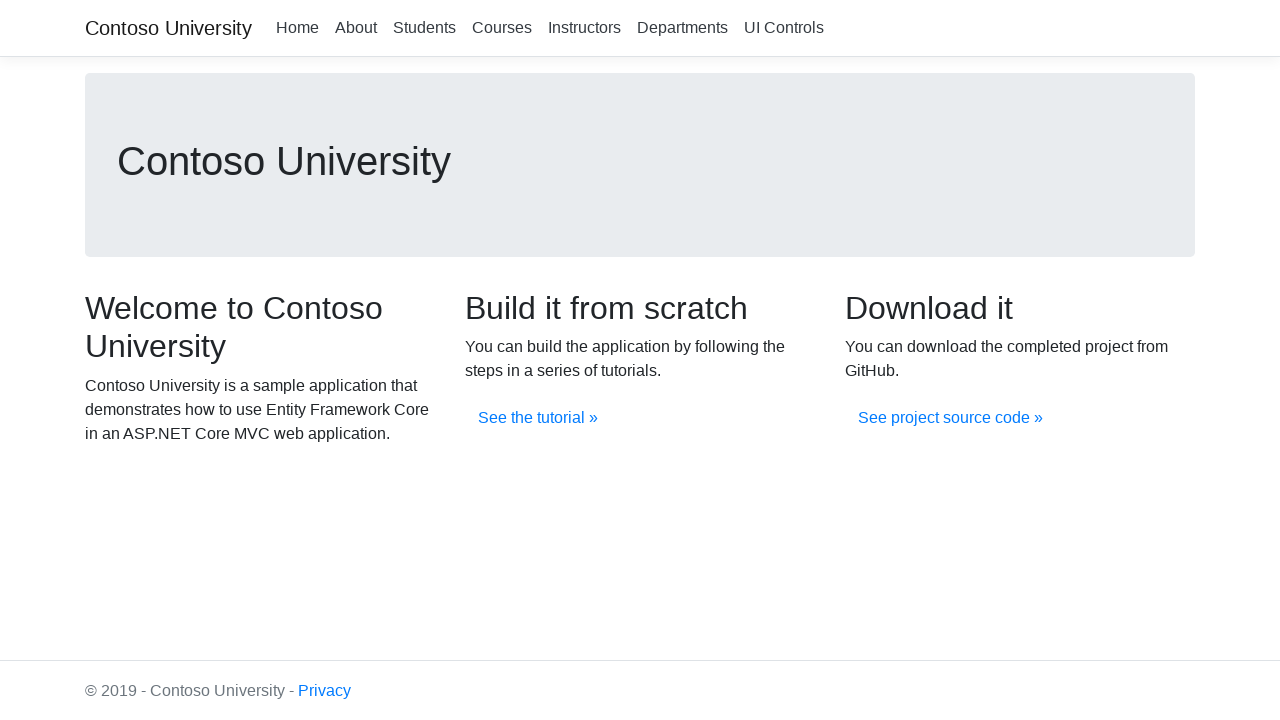

Clicked on Students navigation link at (424, 28) on xpath=//a[.='Students']
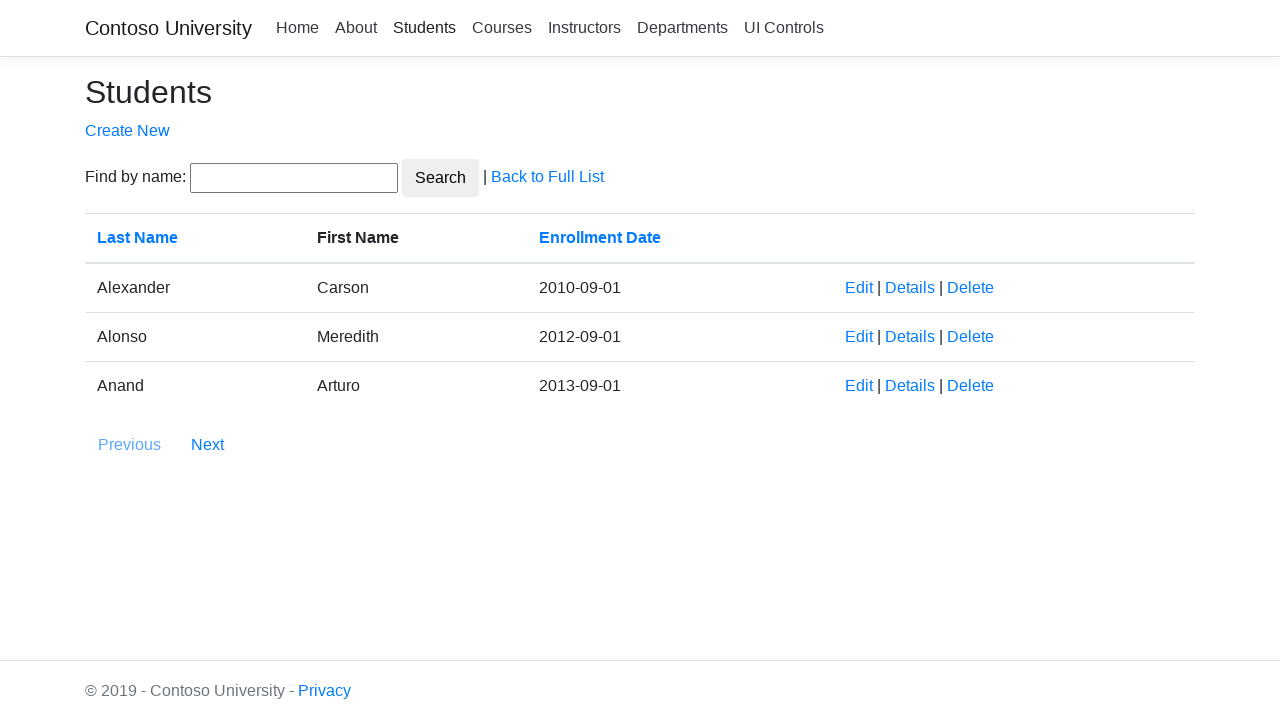

Page navigation completed and network idle
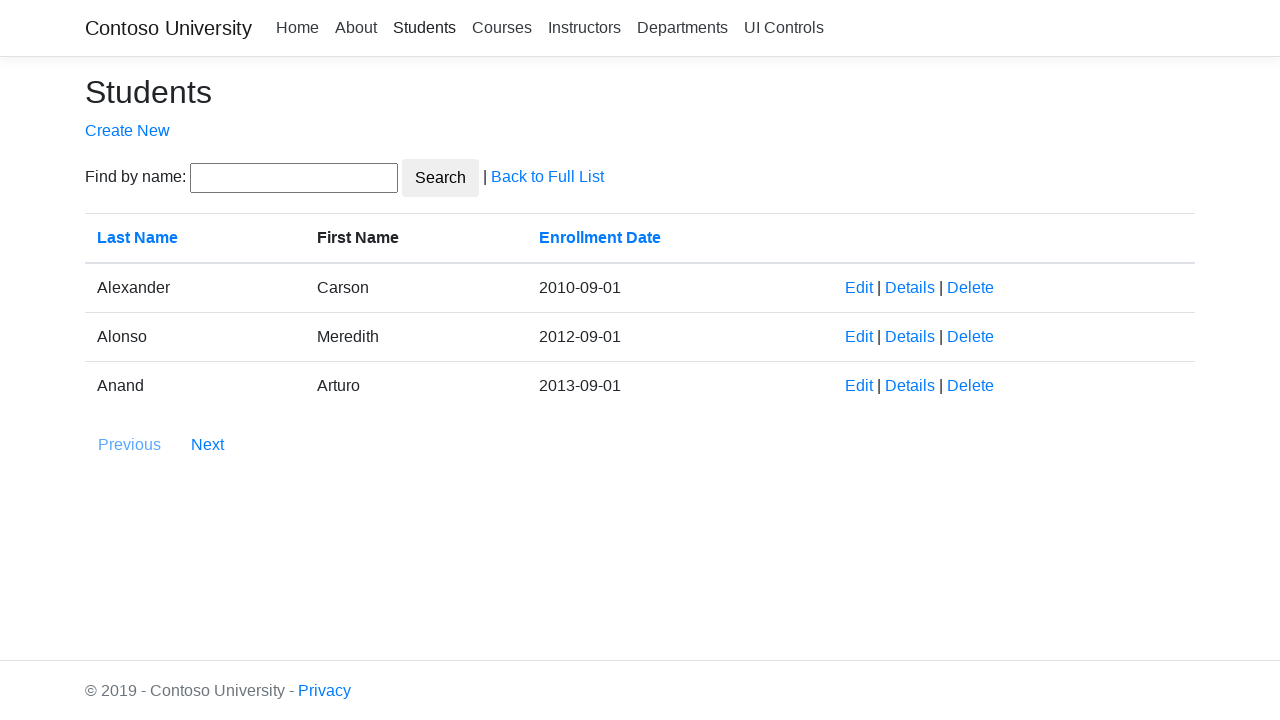

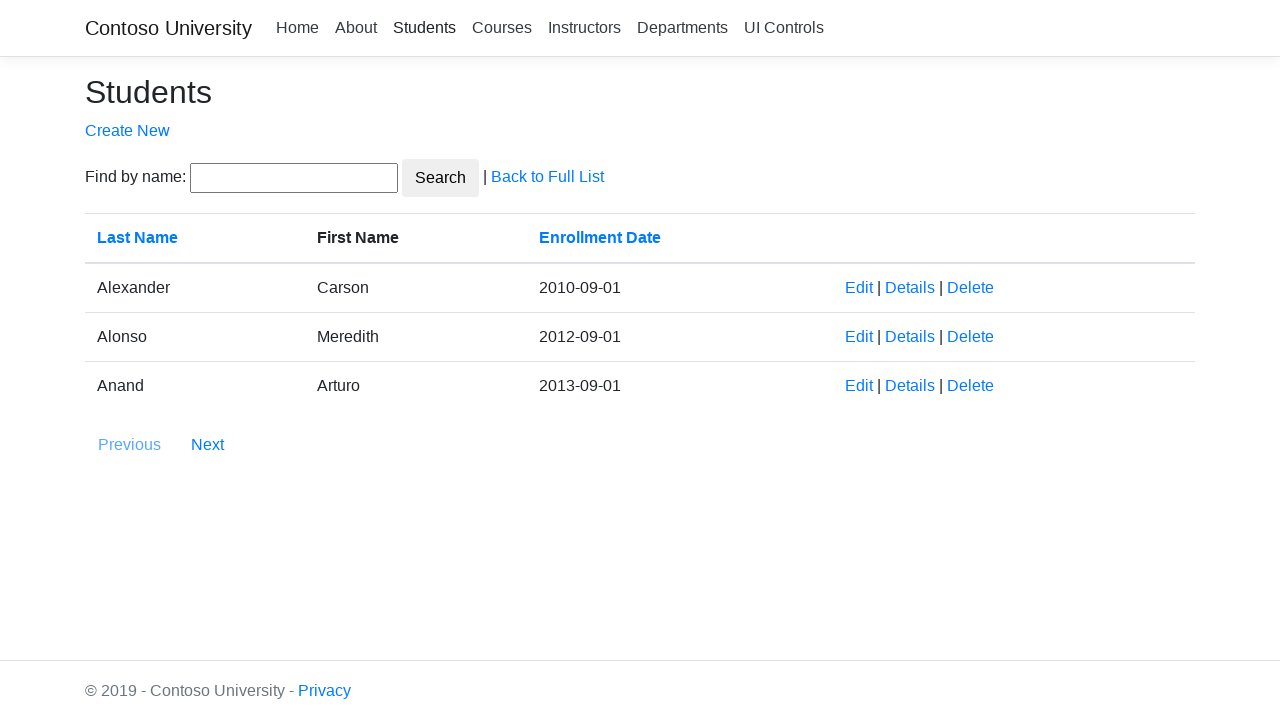